Reads two numbers from the page, calculates their sum, selects the result from a dropdown, and submits.

Starting URL: http://suninjuly.github.io/selects1.html

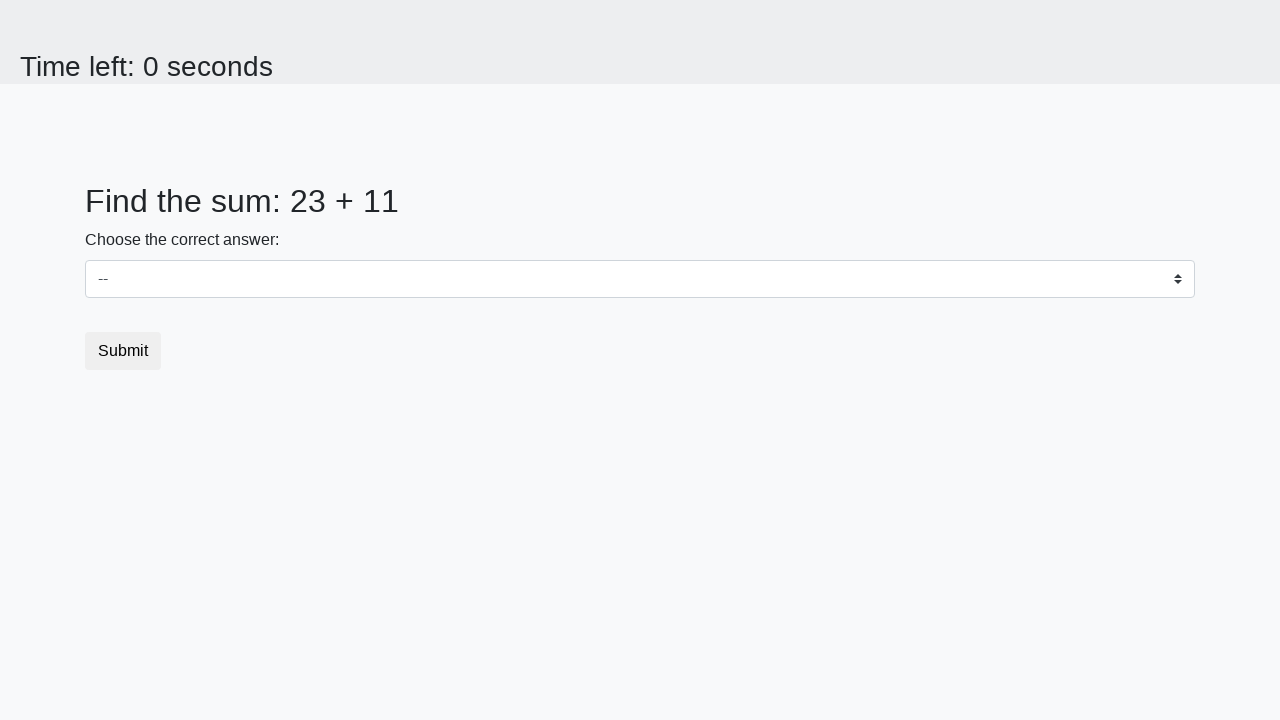

Read first number from #num1 element
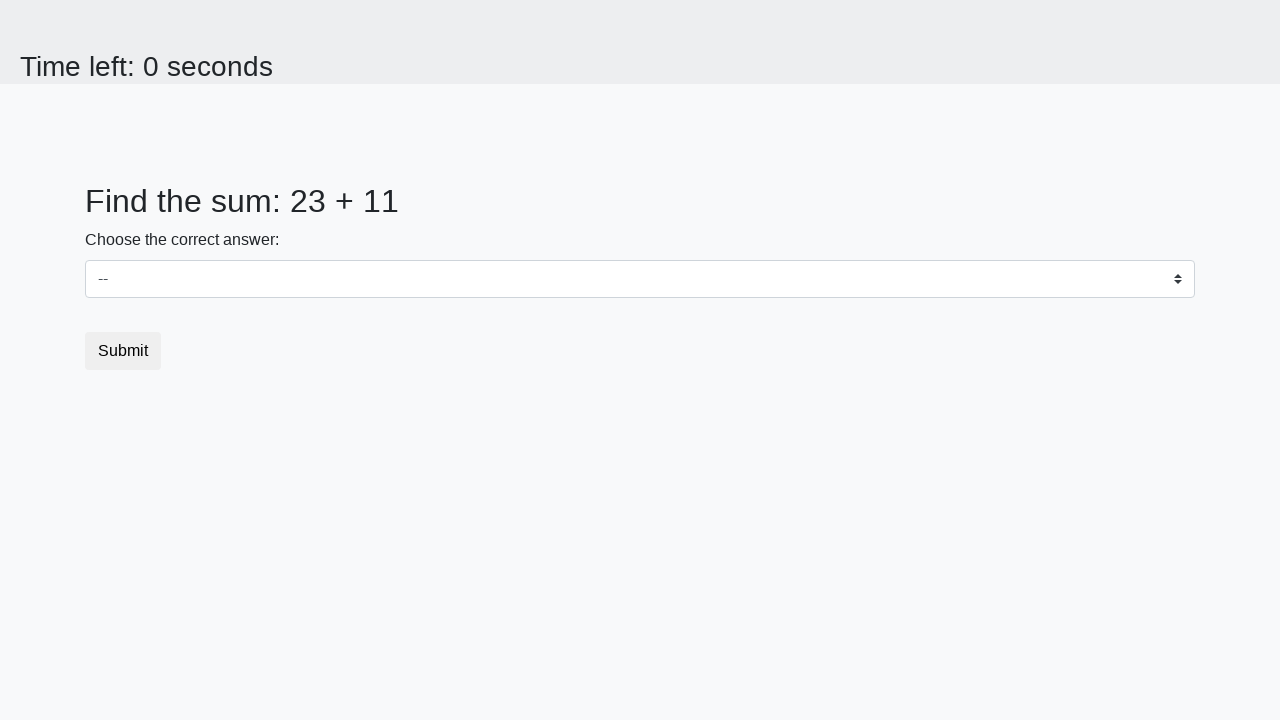

Read second number from #num2 element
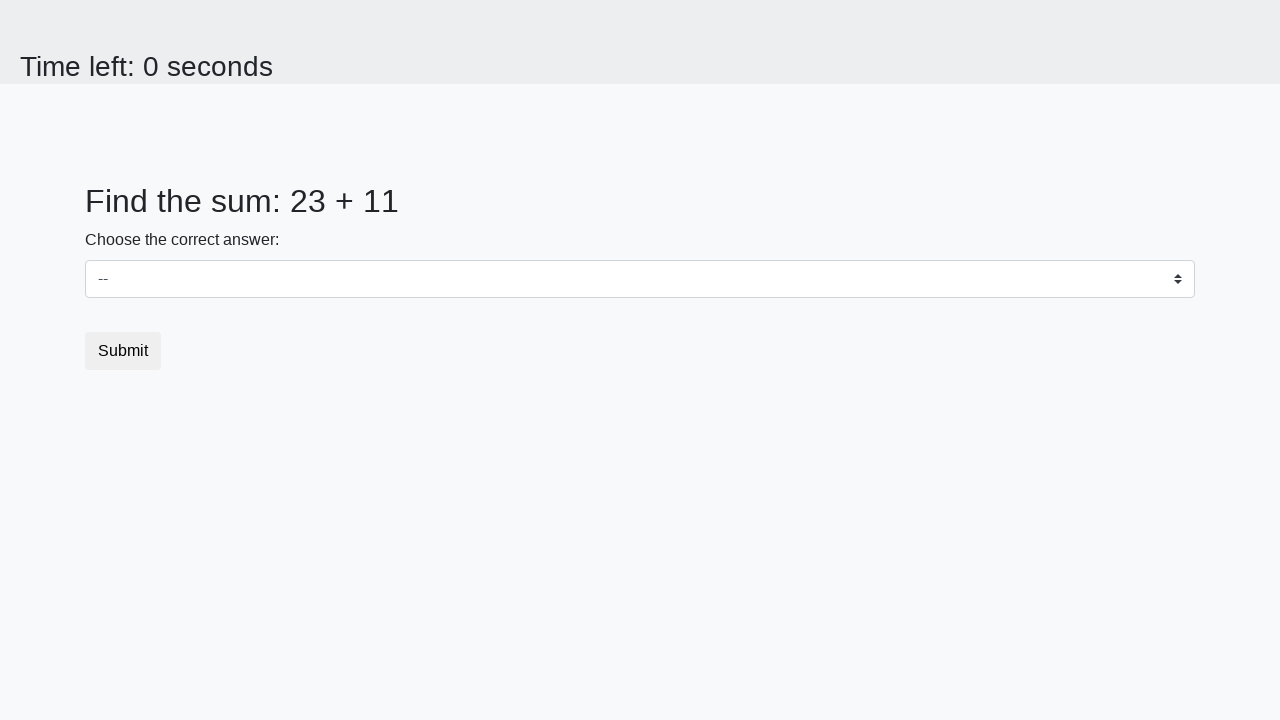

Calculated sum of 23 + 11 = 34
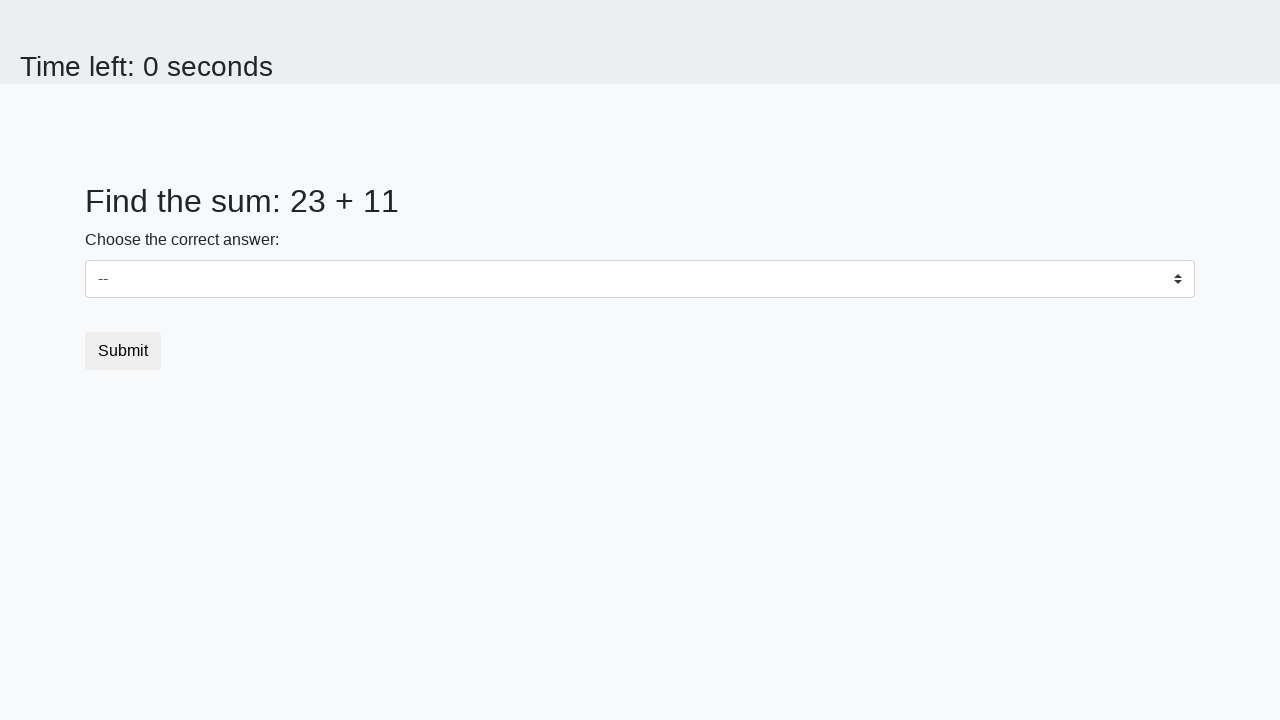

Selected calculated value 34 from dropdown on select
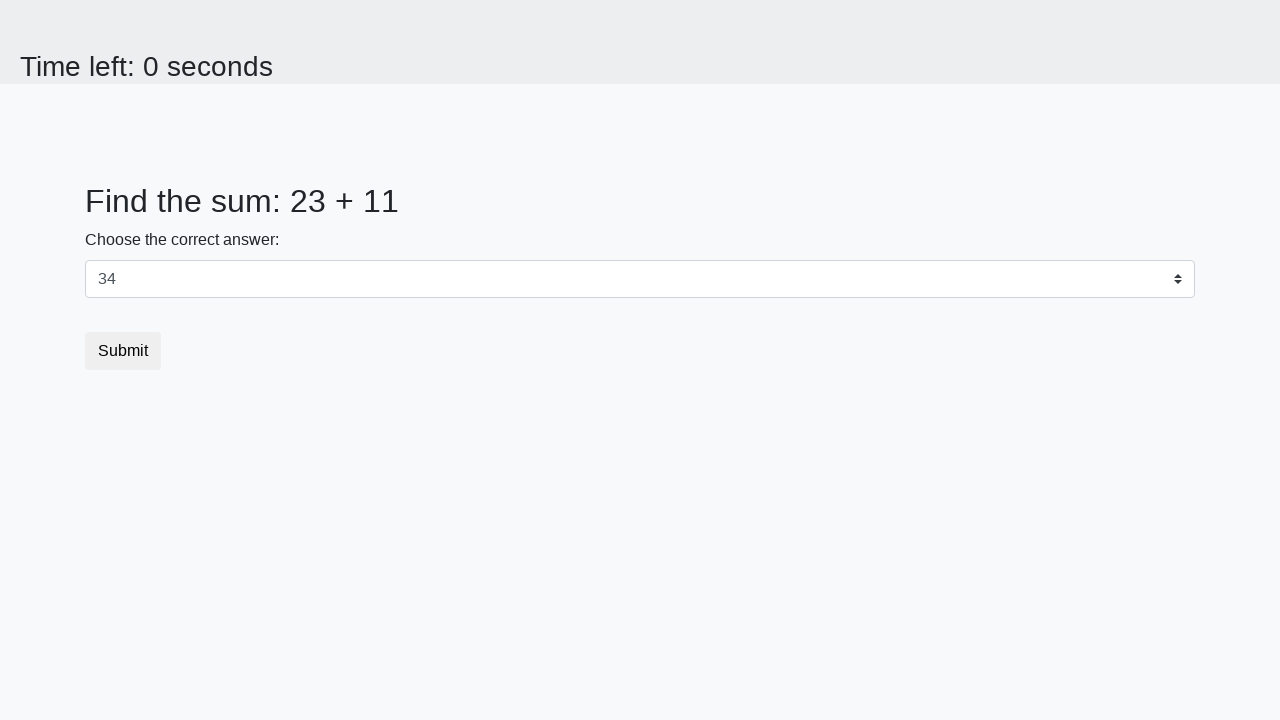

Clicked submit button at (123, 351) on button
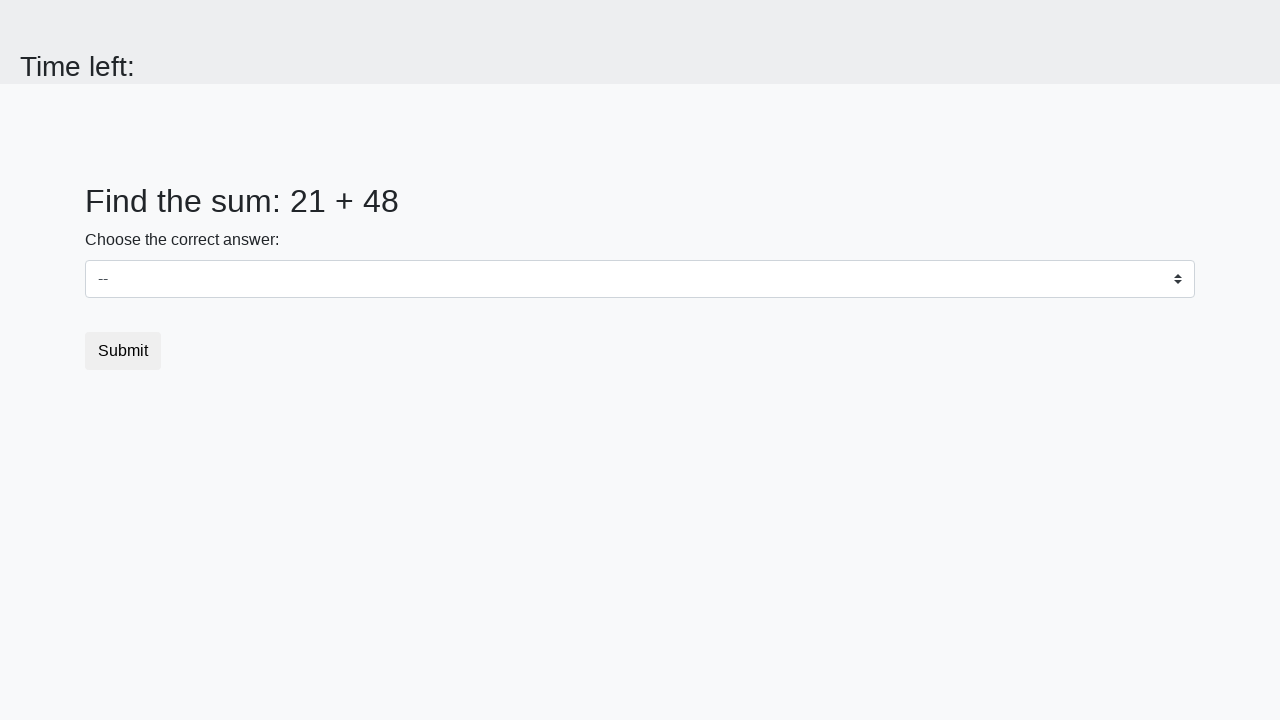

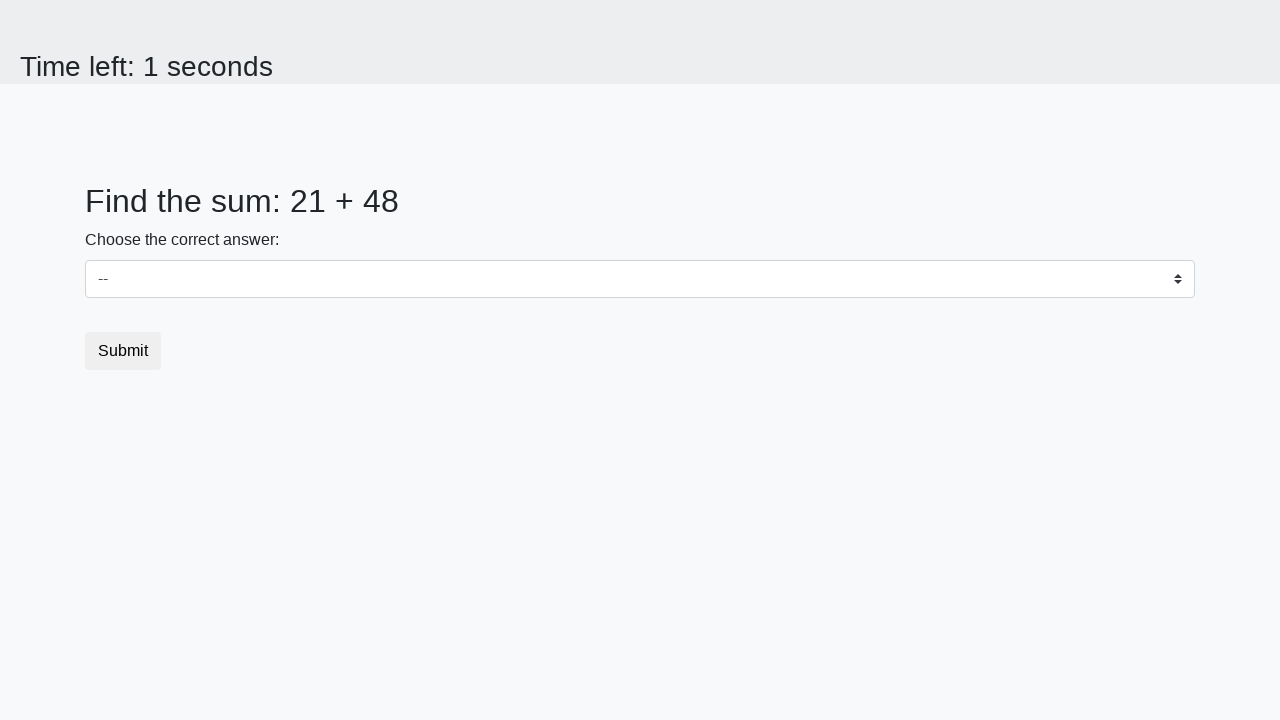